Tests JavaScript prompt dialog handling by clicking a button that triggers a prompt, entering text, and accepting it

Starting URL: https://automationfc.github.io/basic-form/

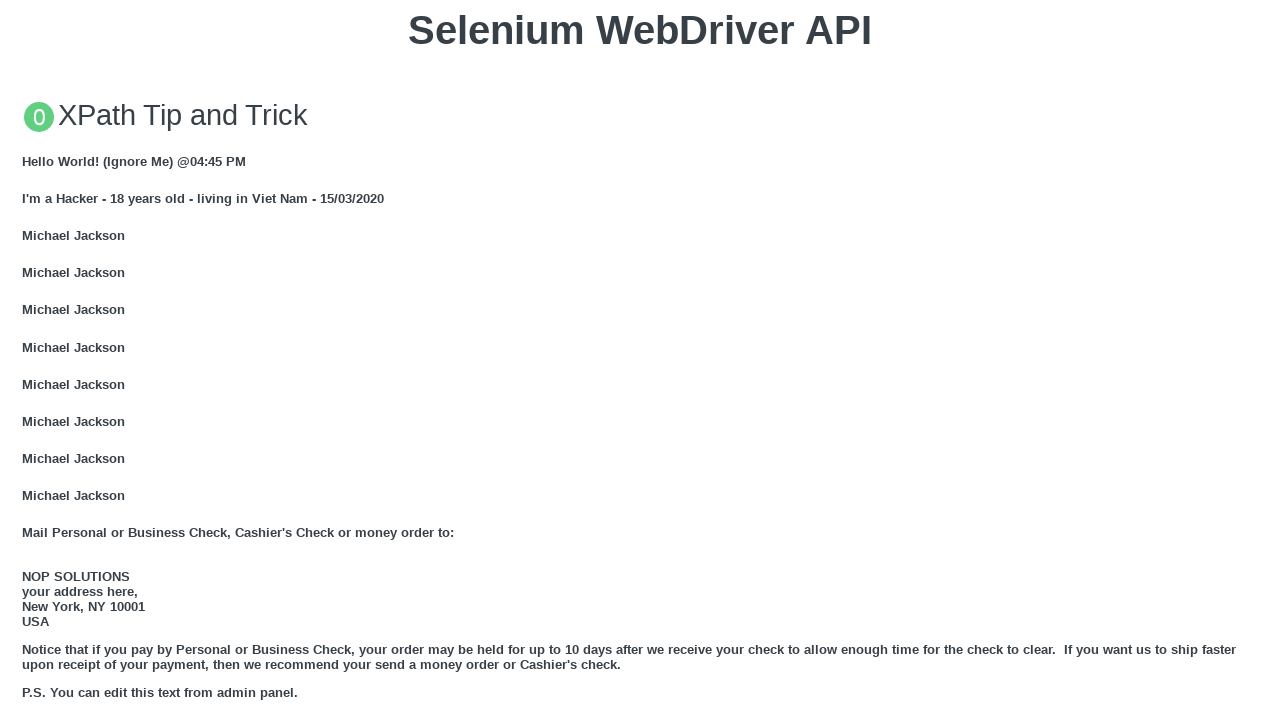

Set up dialog handler to accept prompt with text 'Alert'
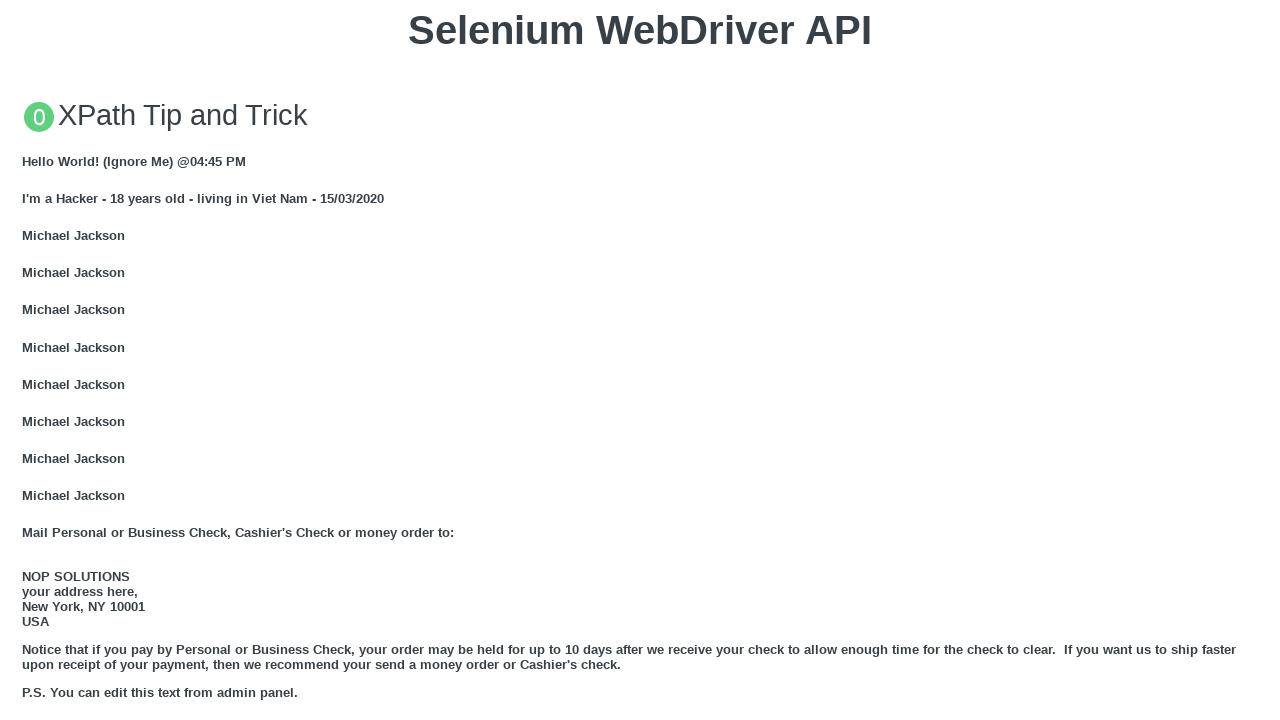

Clicked button to trigger JavaScript prompt dialog at (640, 360) on xpath=//button[text()='Click for JS Prompt']
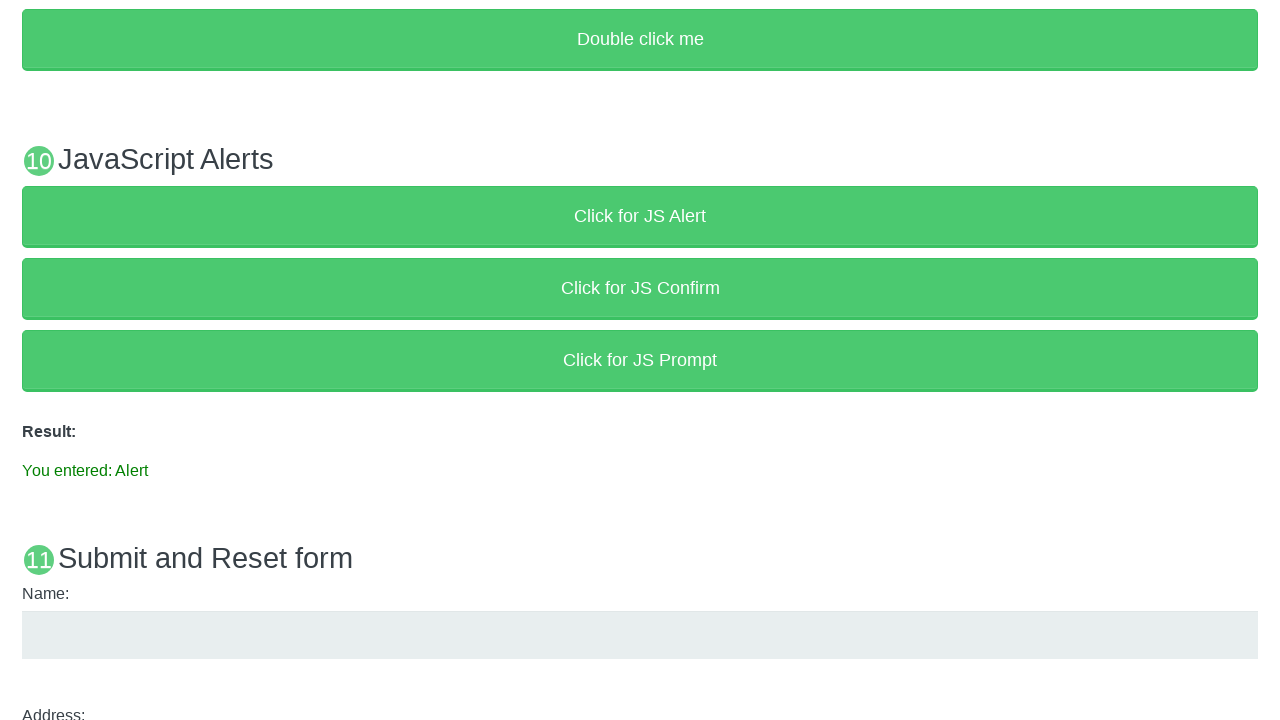

Prompt dialog accepted and result element loaded
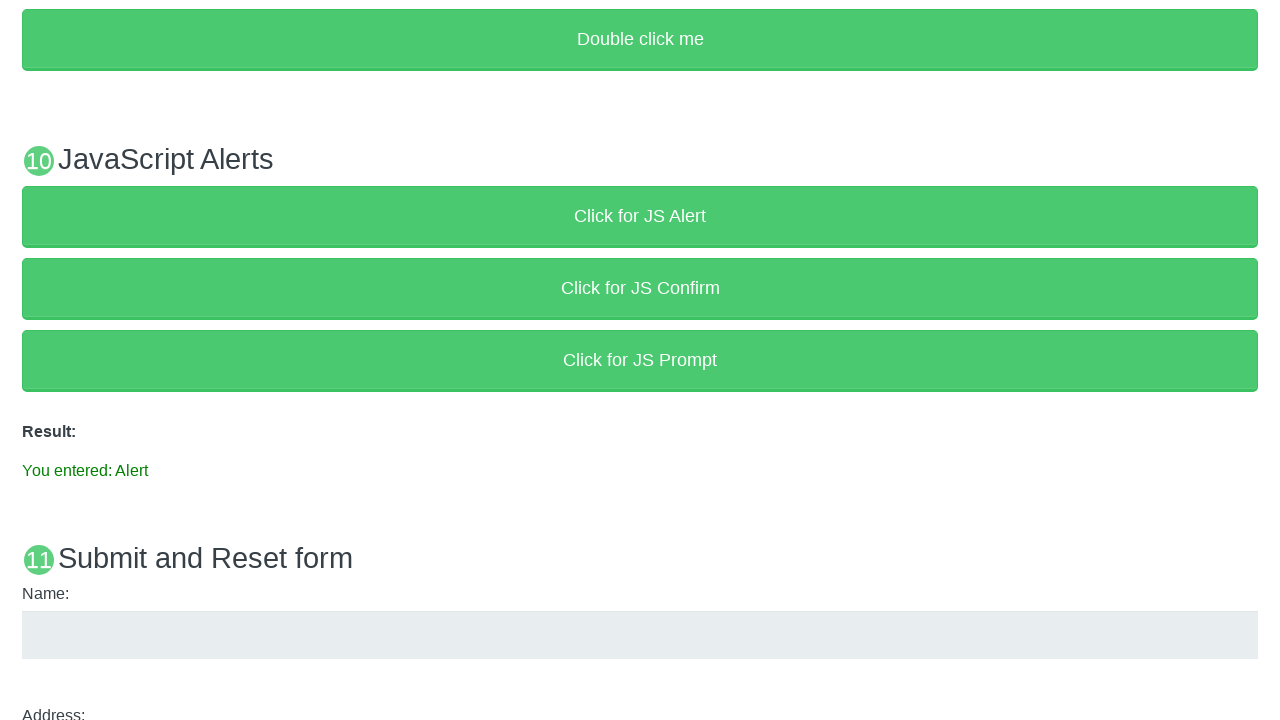

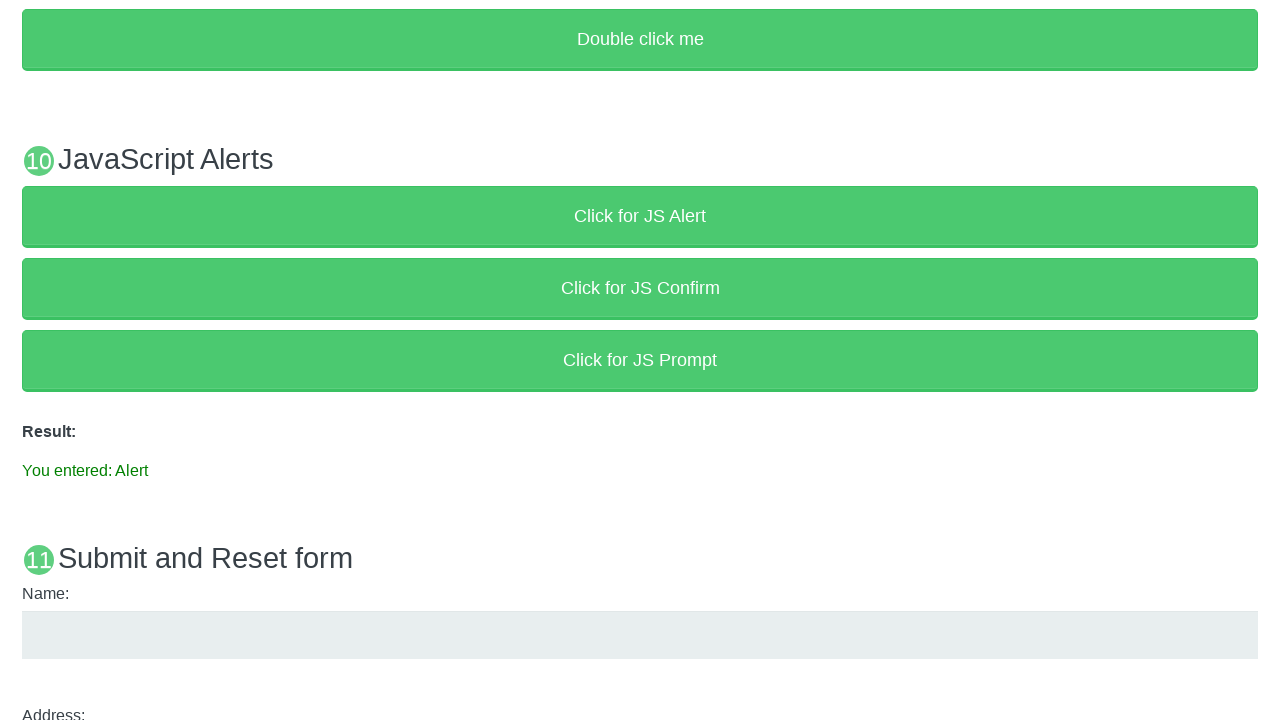